Tests multi-select dropdown functionality by selecting options using different methods (visible text, index, value), verifying selections, and then deselecting an option

Starting URL: https://training-support.net/webelements/selects

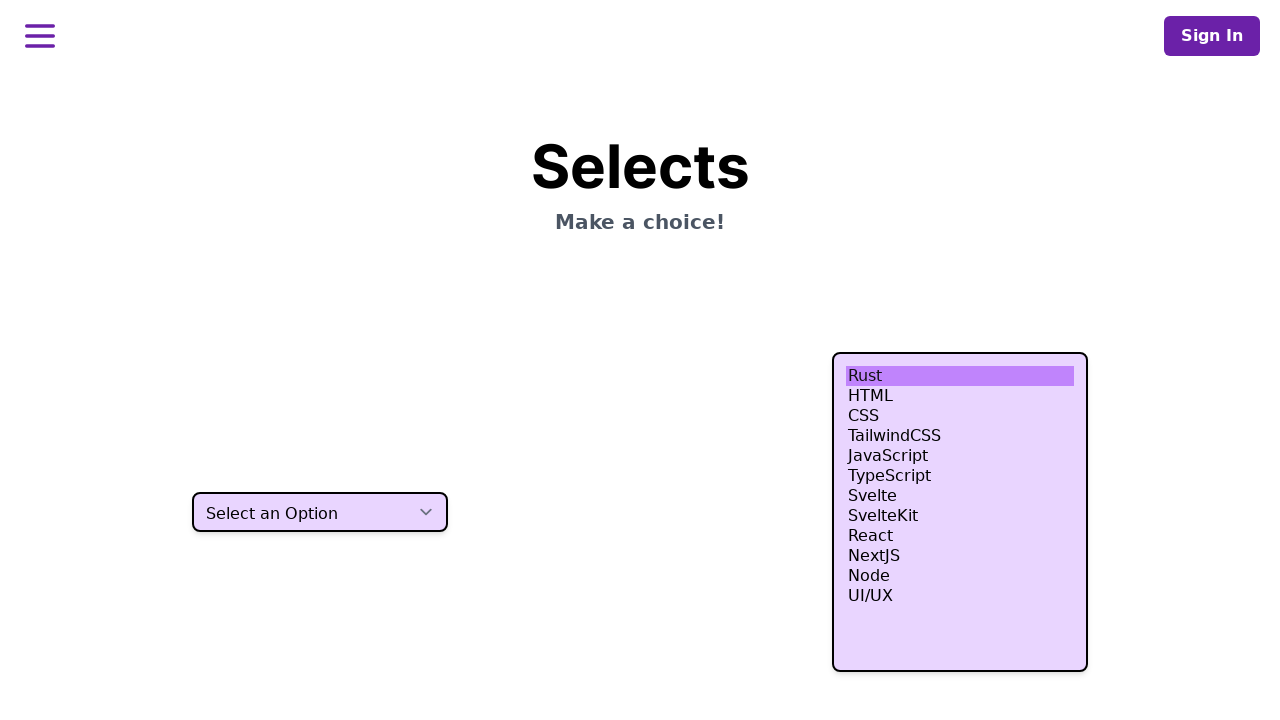

Selected 'HTML' option by visible text from multi-select dropdown on select.h-80
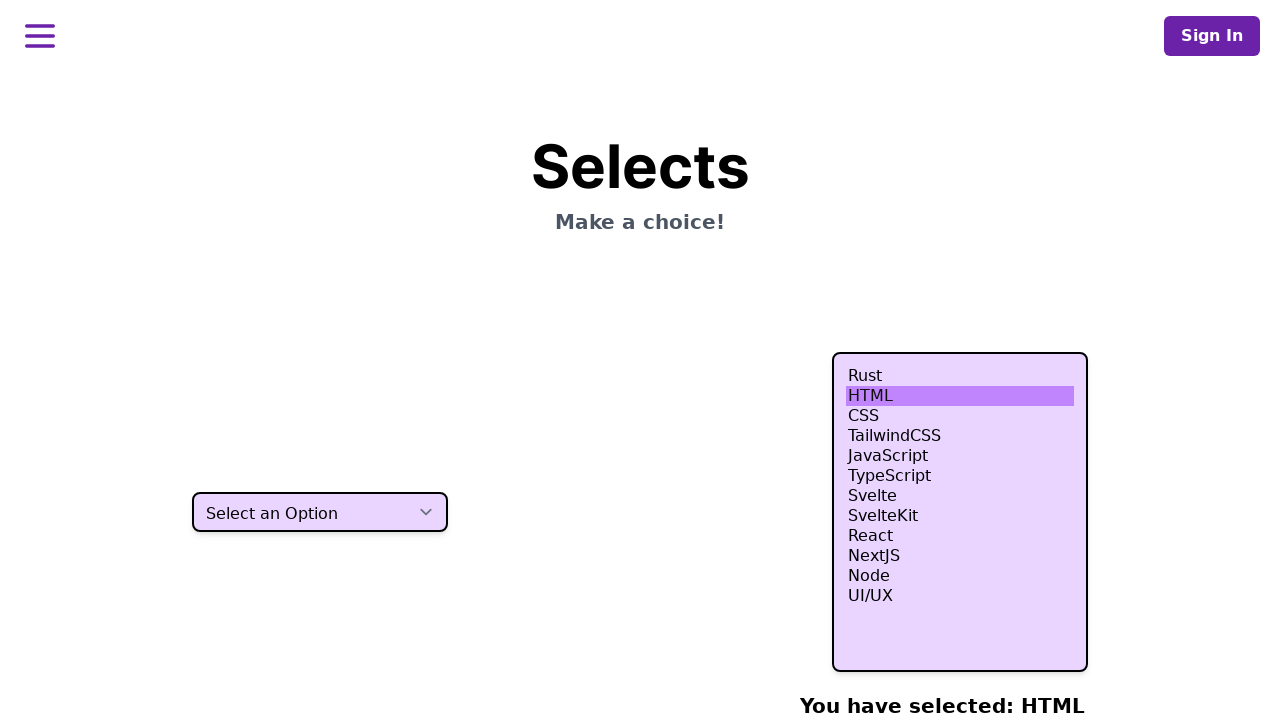

Selected option at index 3 from multi-select dropdown on select.h-80
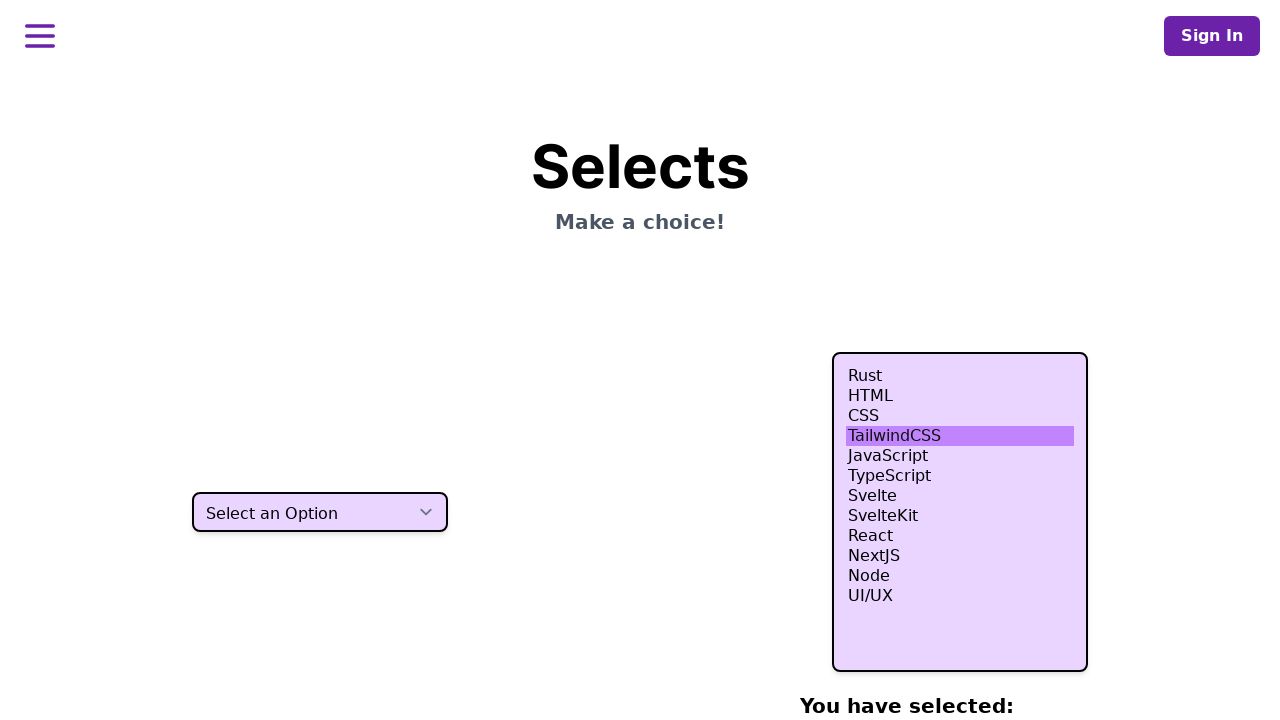

Selected option at index 4 from multi-select dropdown on select.h-80
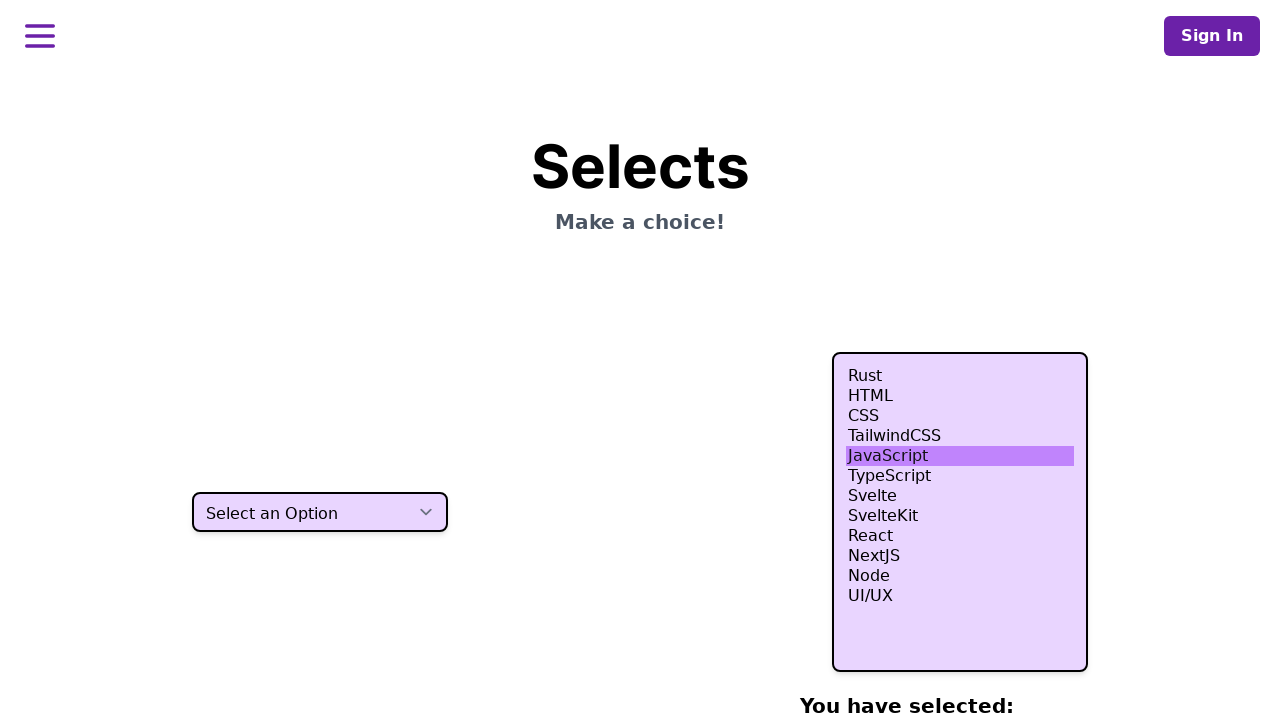

Selected option at index 5 from multi-select dropdown on select.h-80
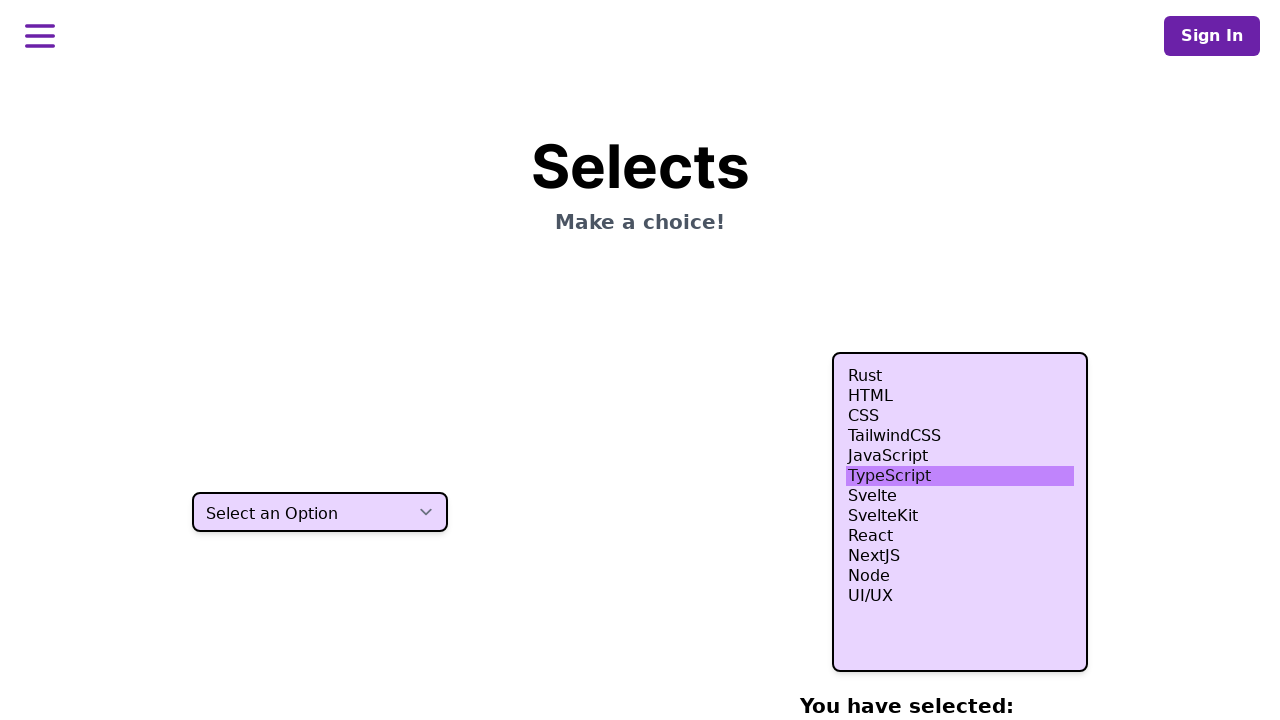

Selected 'nodejs' option by value from multi-select dropdown on select.h-80
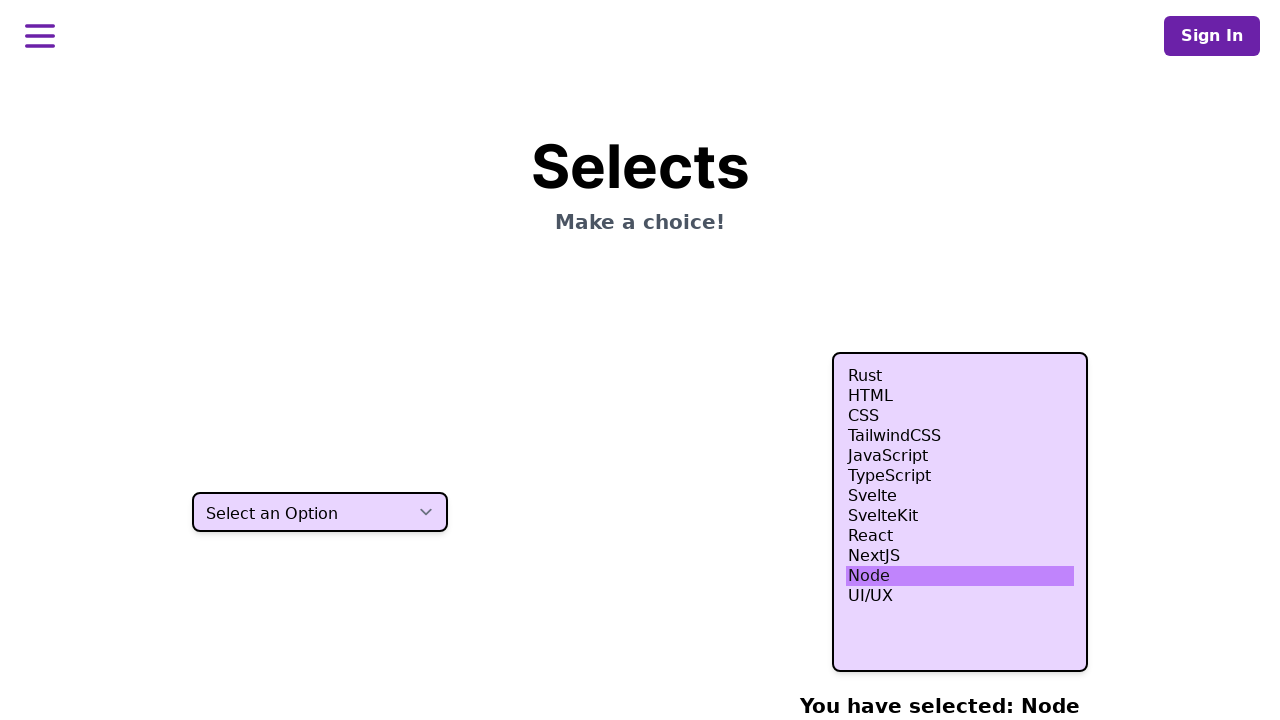

Waited 500ms for selections to be applied
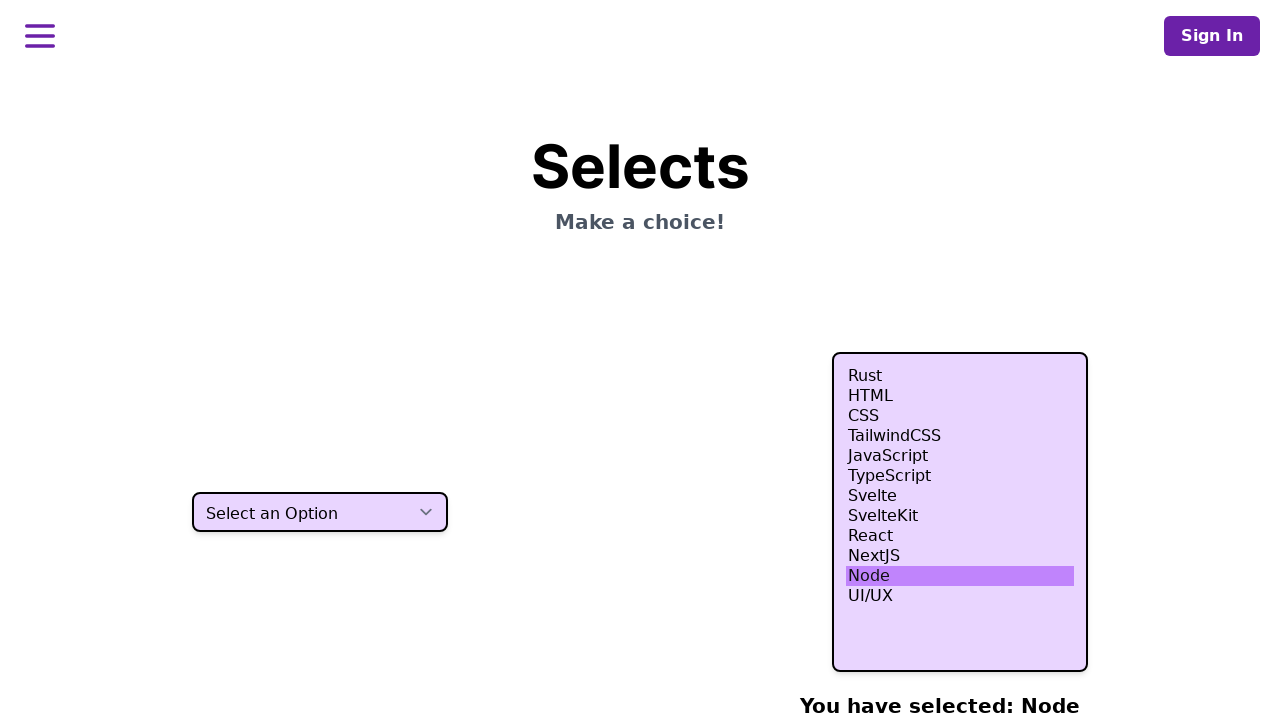

Deselected option at index 4 using JavaScript evaluation
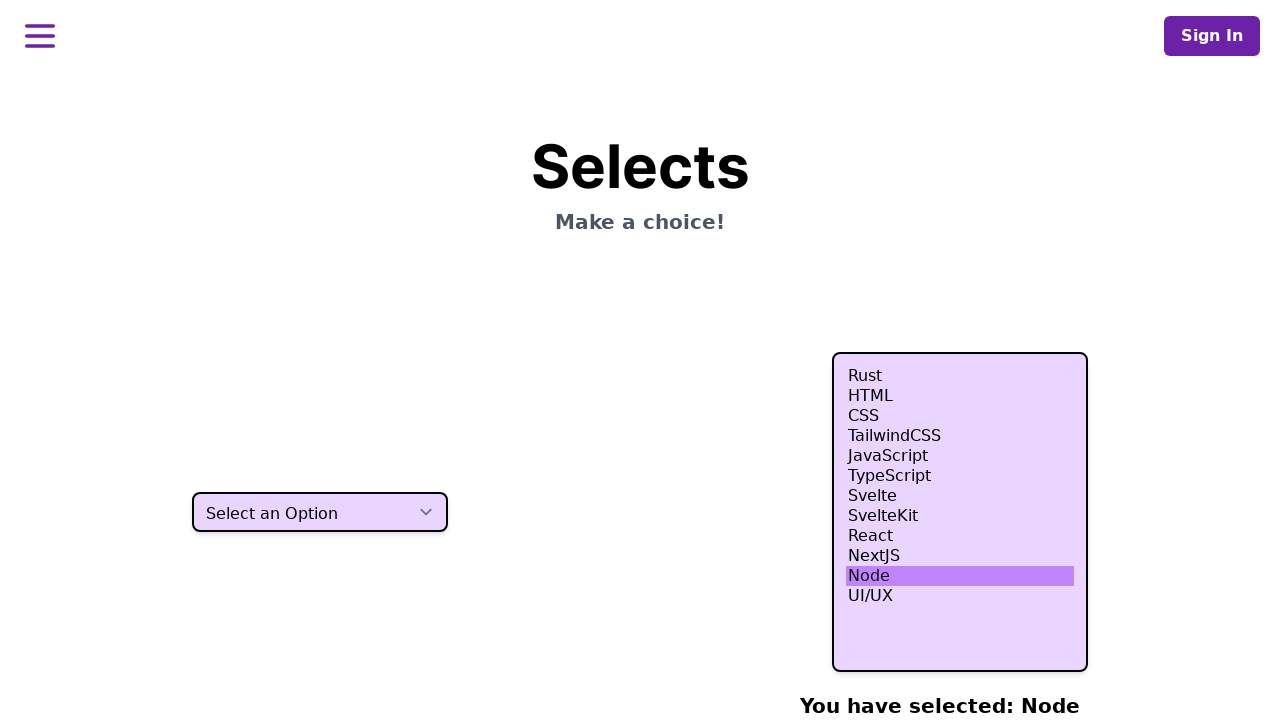

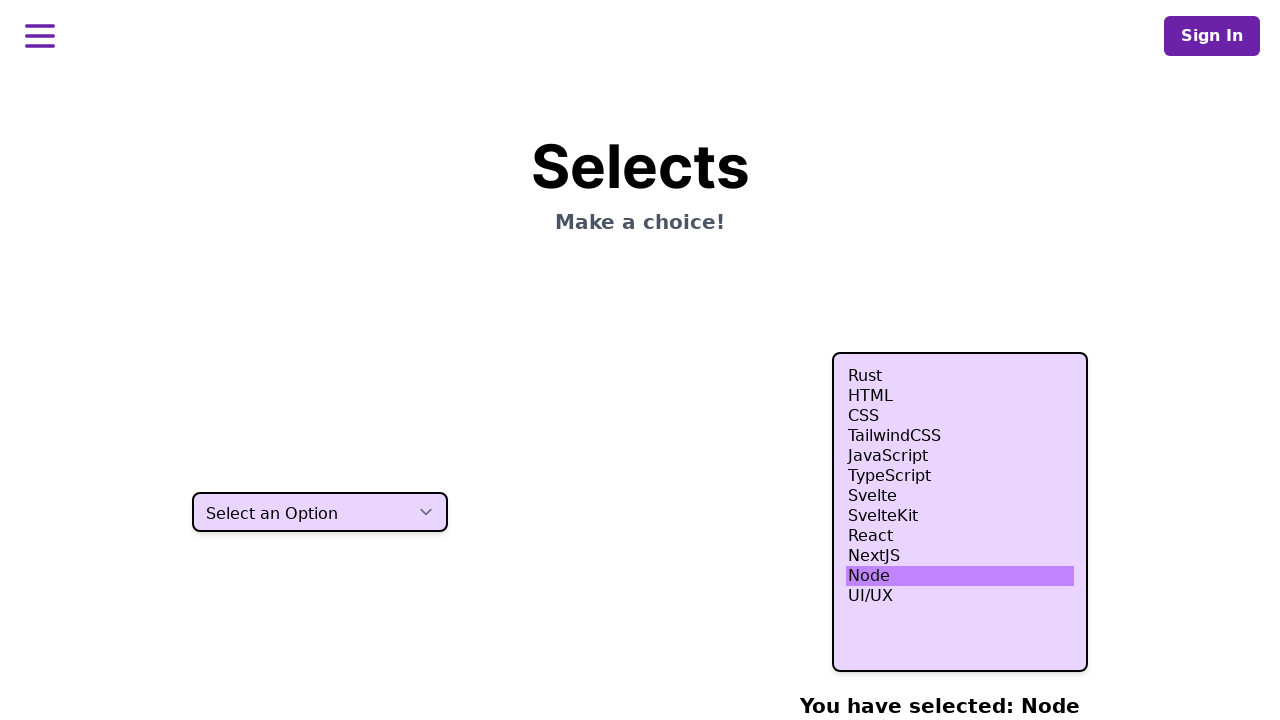